Tests window handling by opening multiple new windows through link clicks and managing window contexts

Starting URL: http://sahitest.com/demo/index.htm

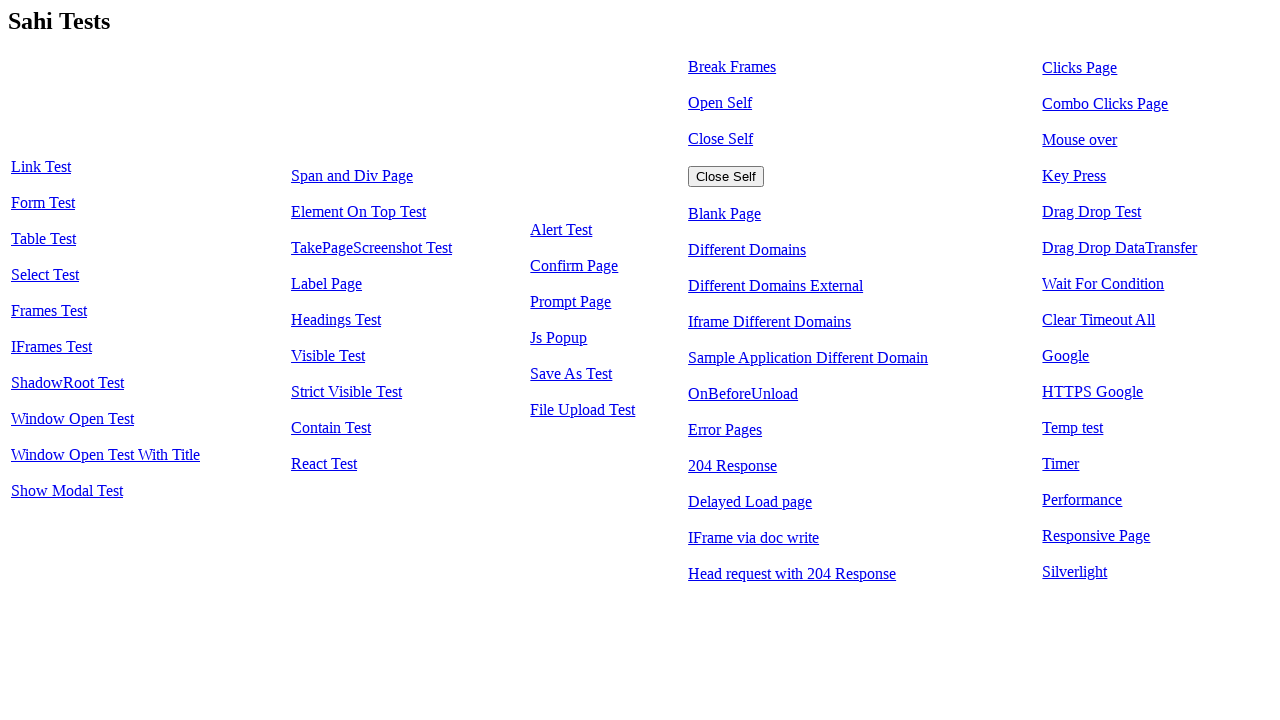

Clicked on 'Window Open Test' link at (72, 419) on text=Window Open Test
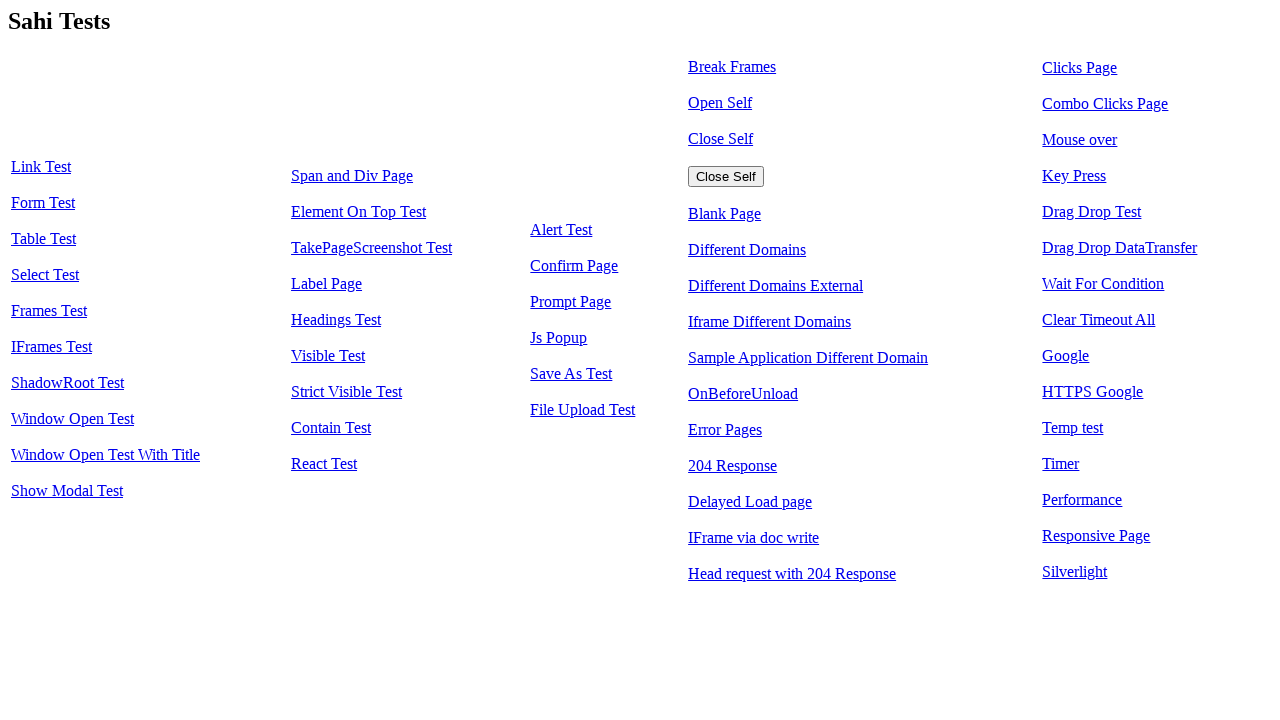

Clicked on 'Window Open Test With Title' link to trigger new window at (106, 455) on text=Window Open Test With Title
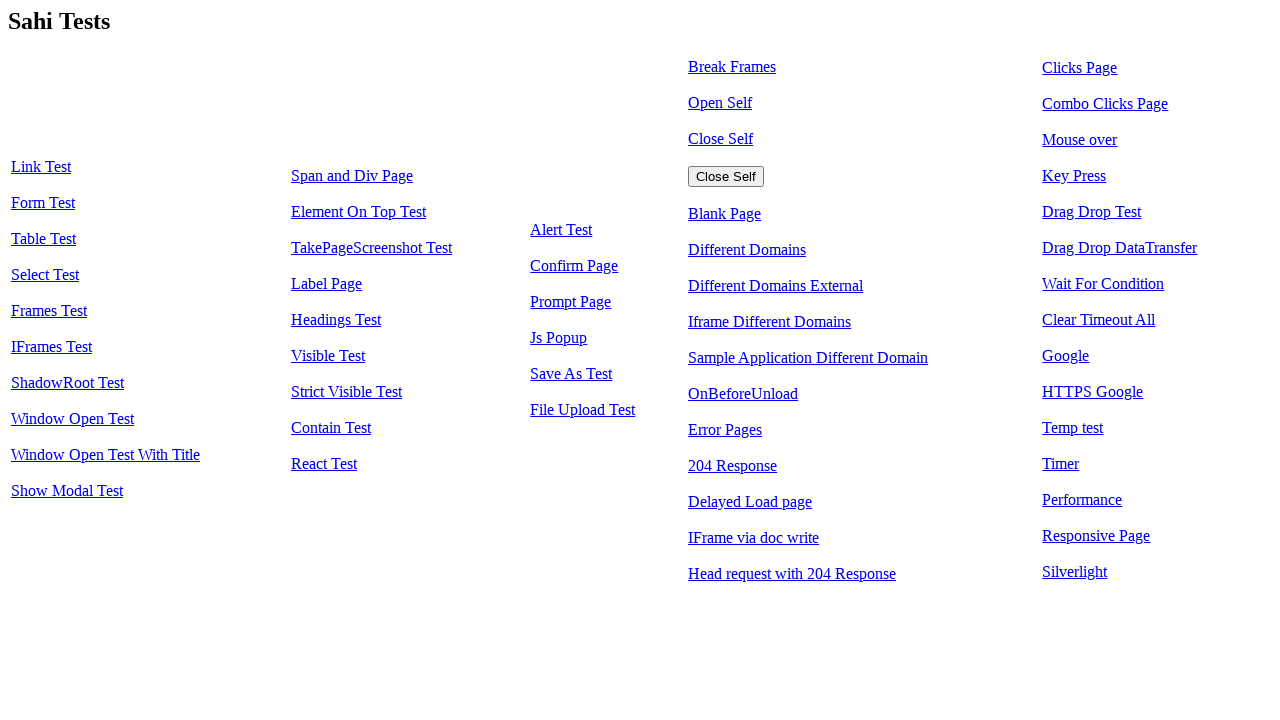

New window/page object obtained from context
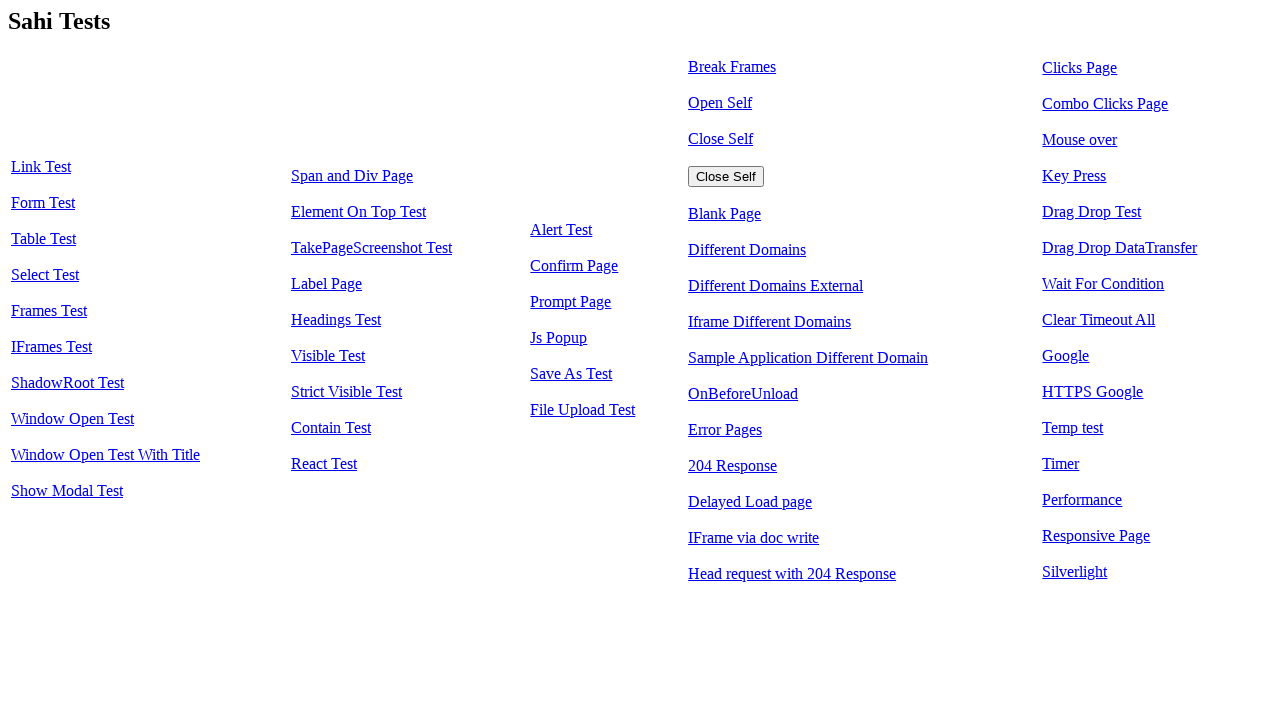

New page loaded and ready
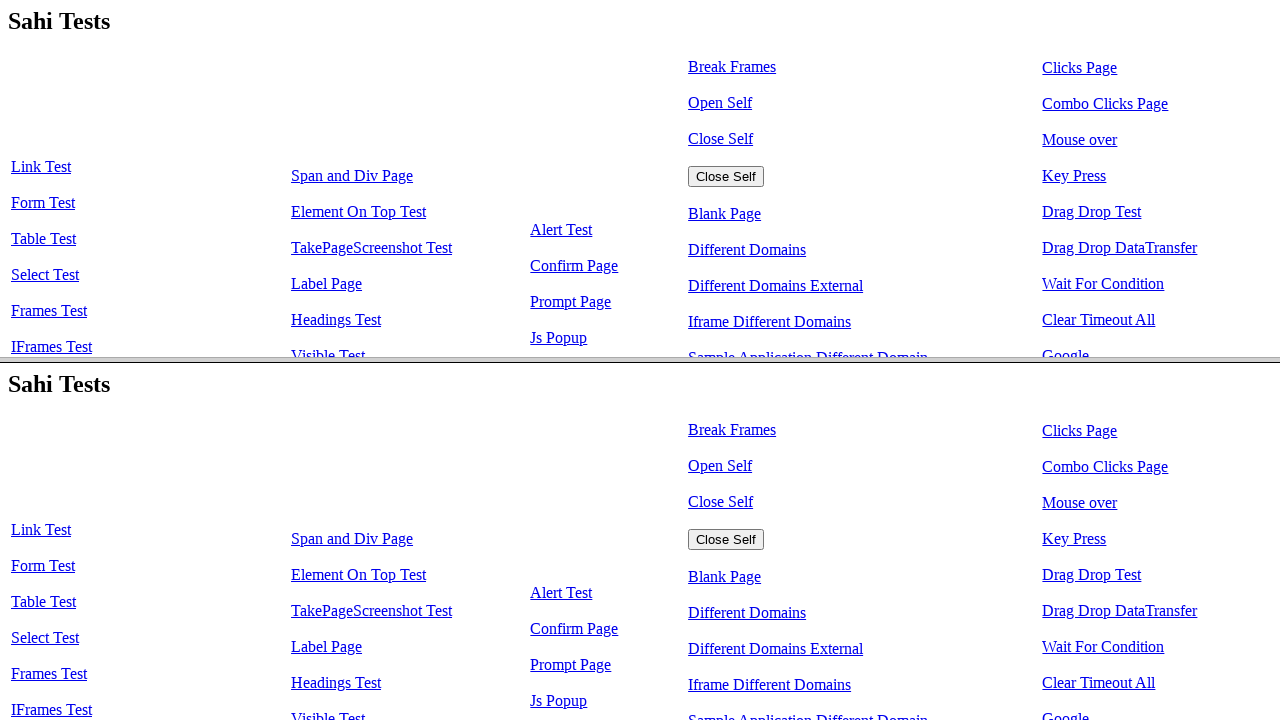

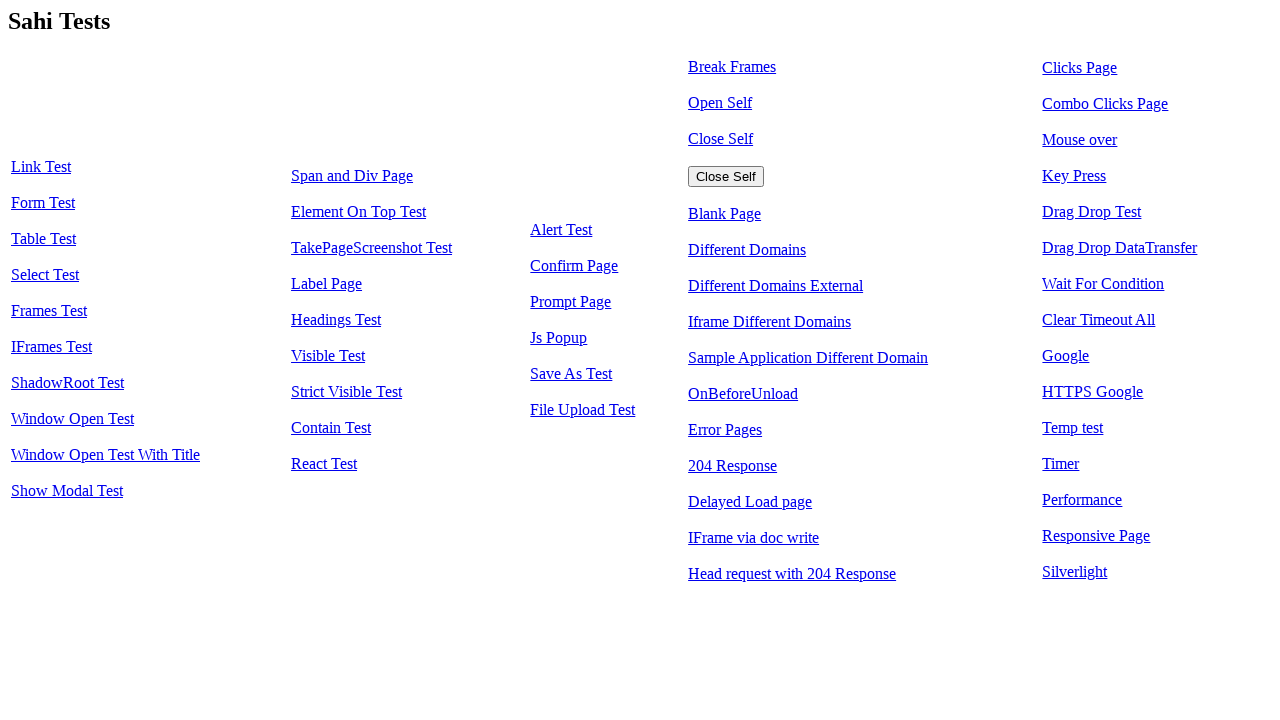